Tests the COVID insurance policy lookup functionality by entering a Chilean RUT (ID number) and verifying that results are displayed on the page.

Starting URL: https://covid.aach.cl/

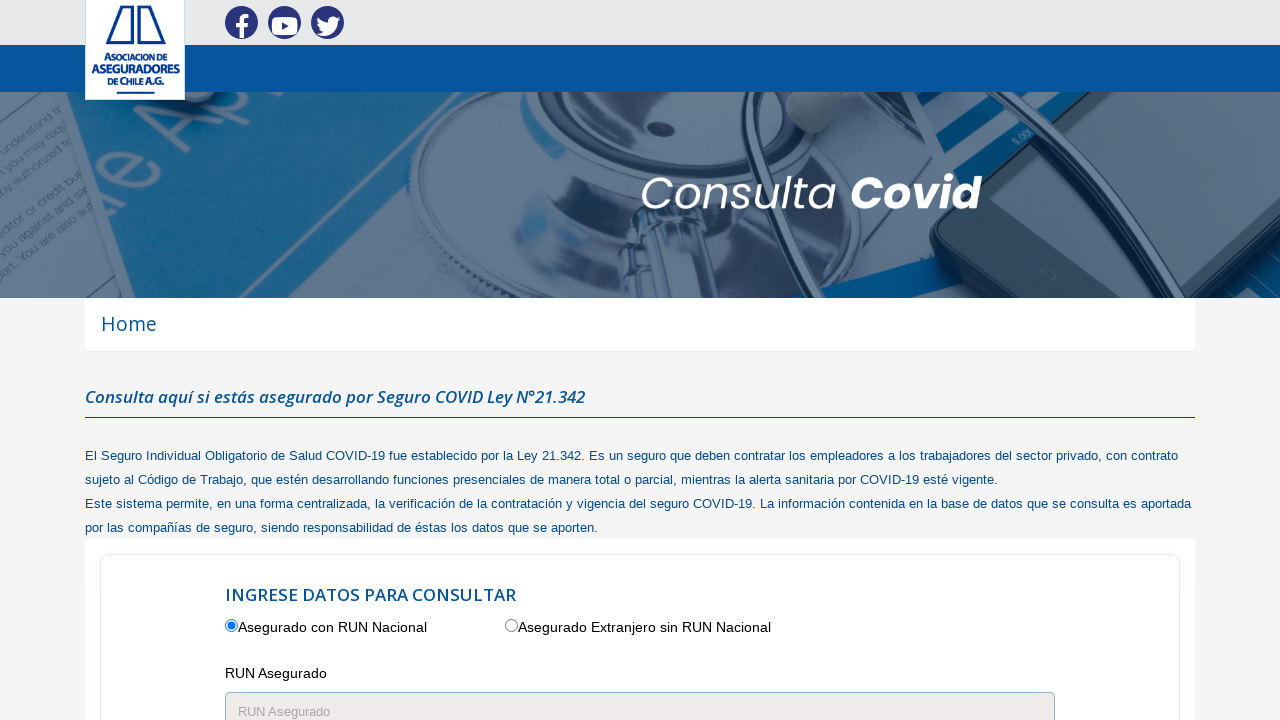

Filled RUT field with Chilean ID number '12345678-9' on #masterContenido_txtRunAsegurado
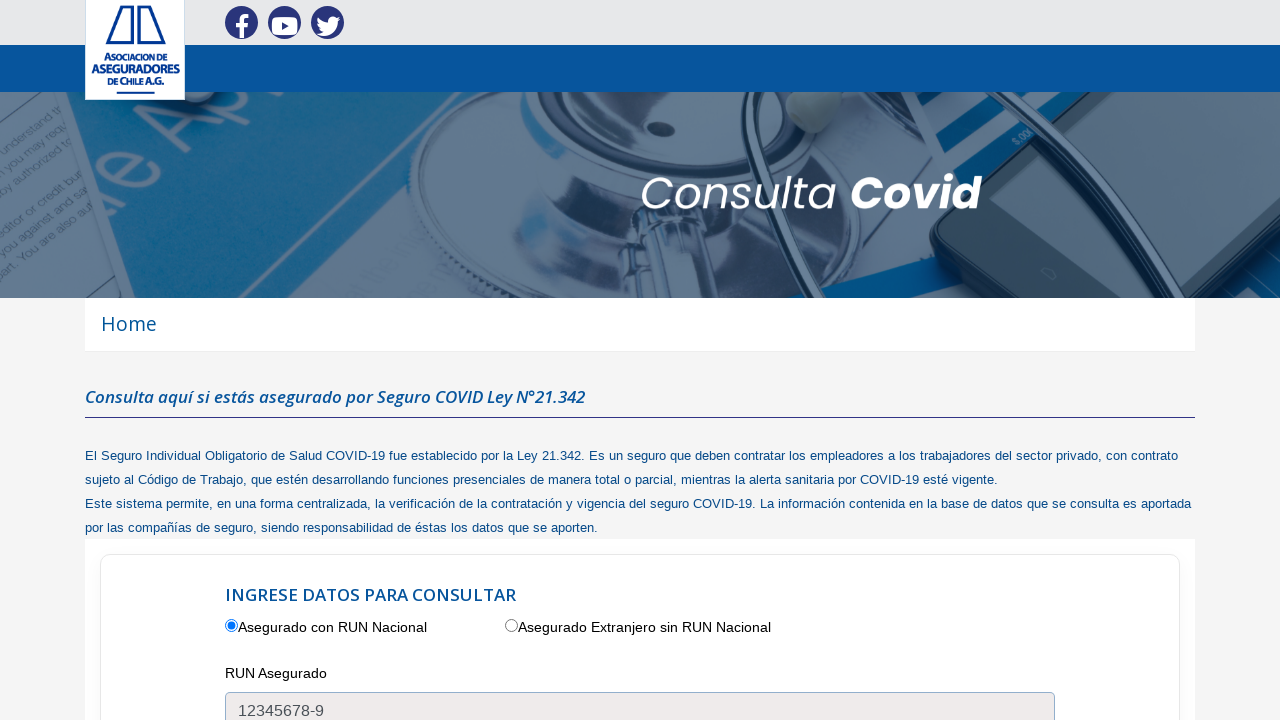

Clicked the search button to query COVID insurance policy at (430, 361) on #masterContenido_consultar
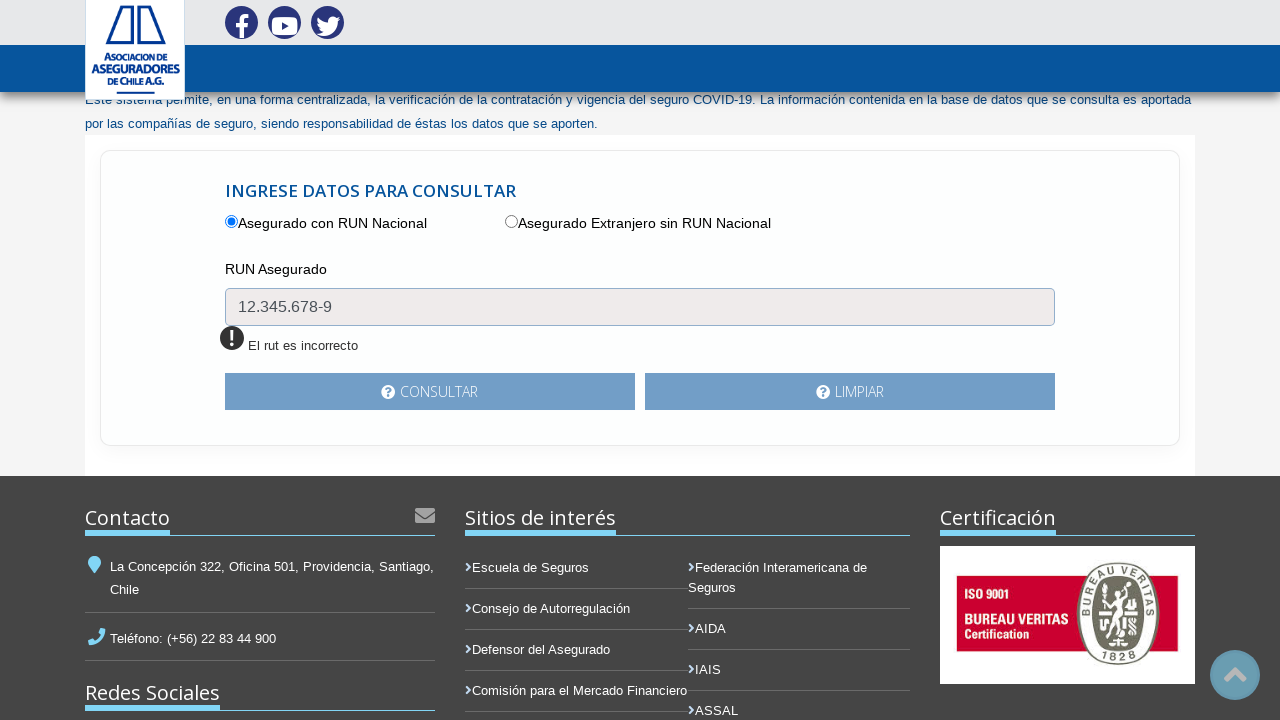

Policy lookup results displayed on the page
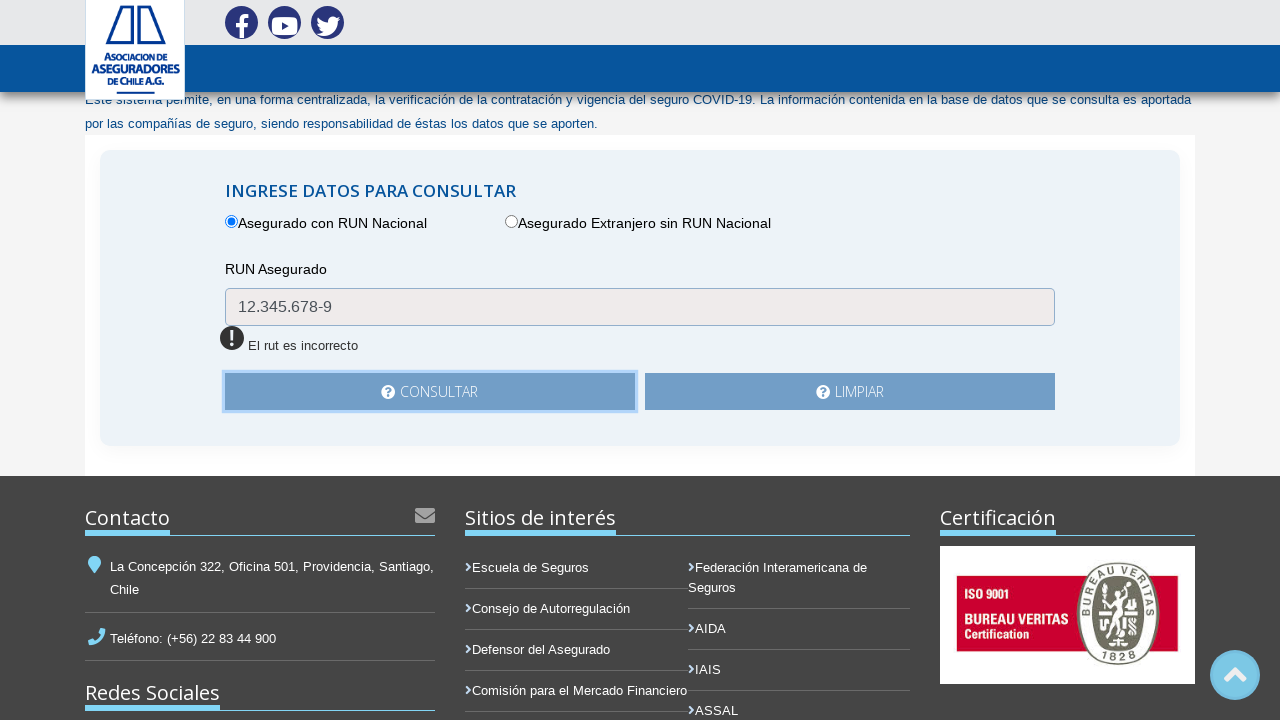

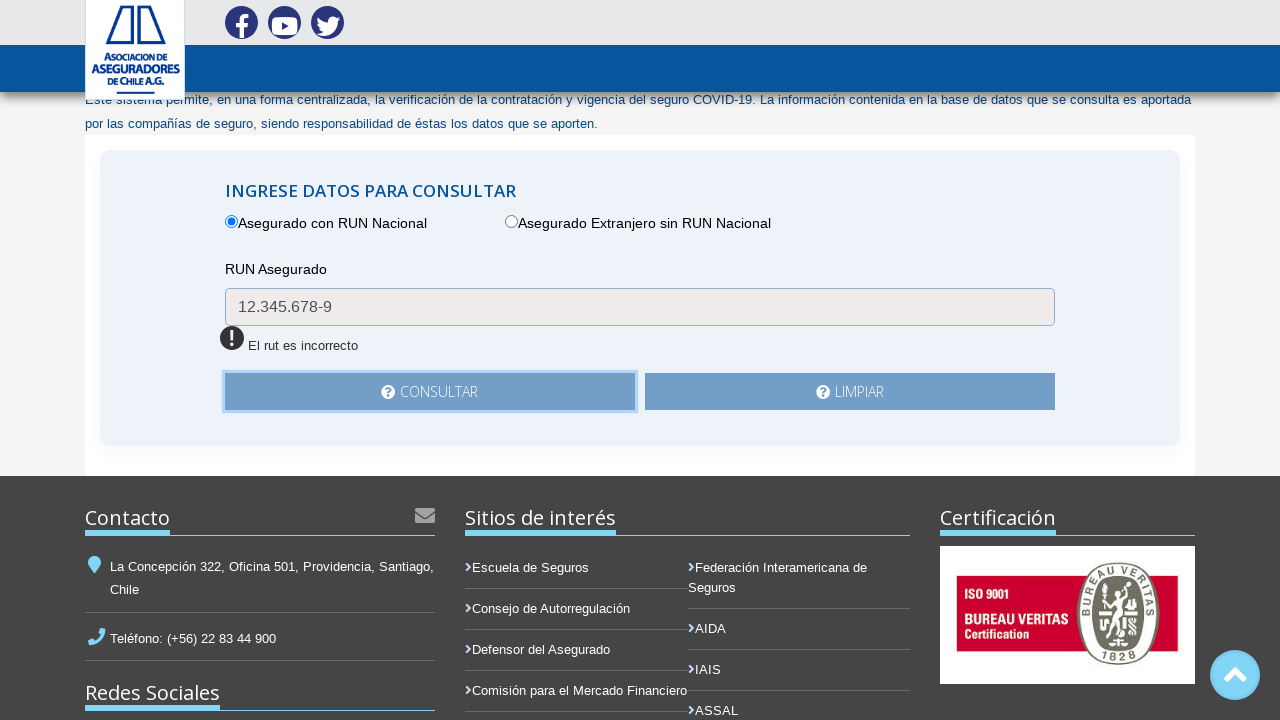